Tests the Feed-A-Cat page to verify the Feed button is present.

Starting URL: https://cs1632.appspot.com/

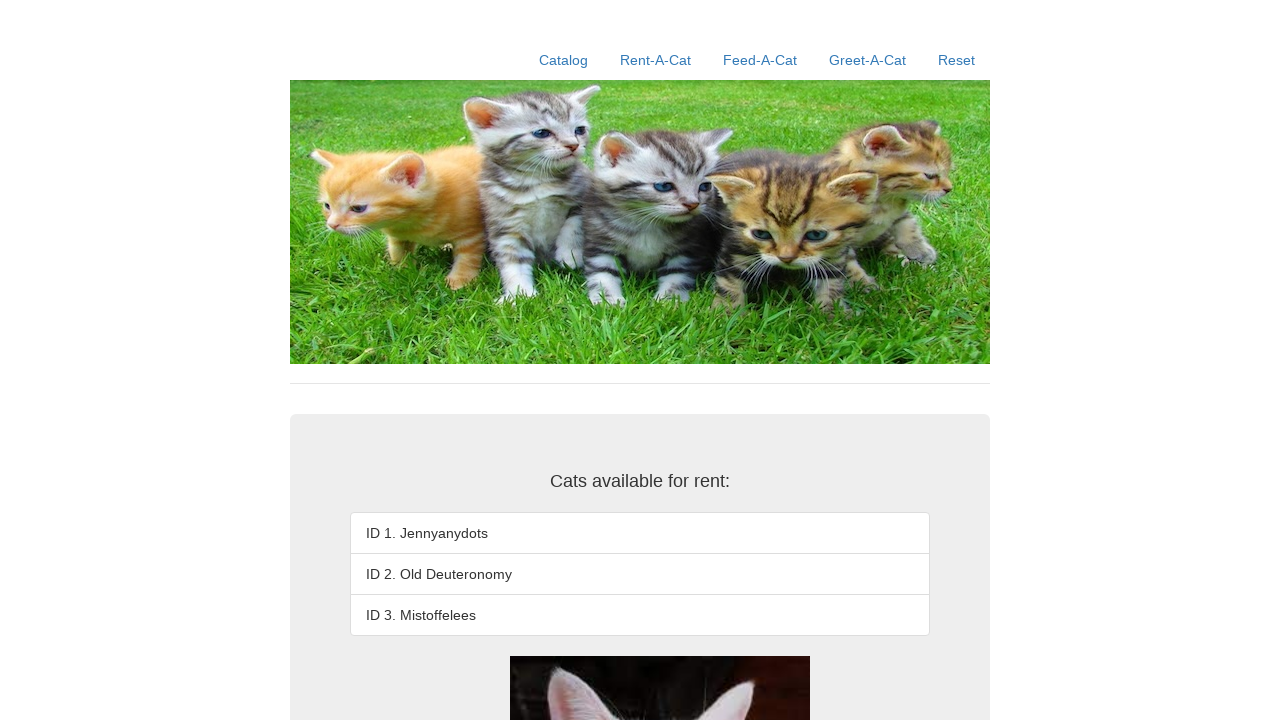

Reset cookies to clear application state
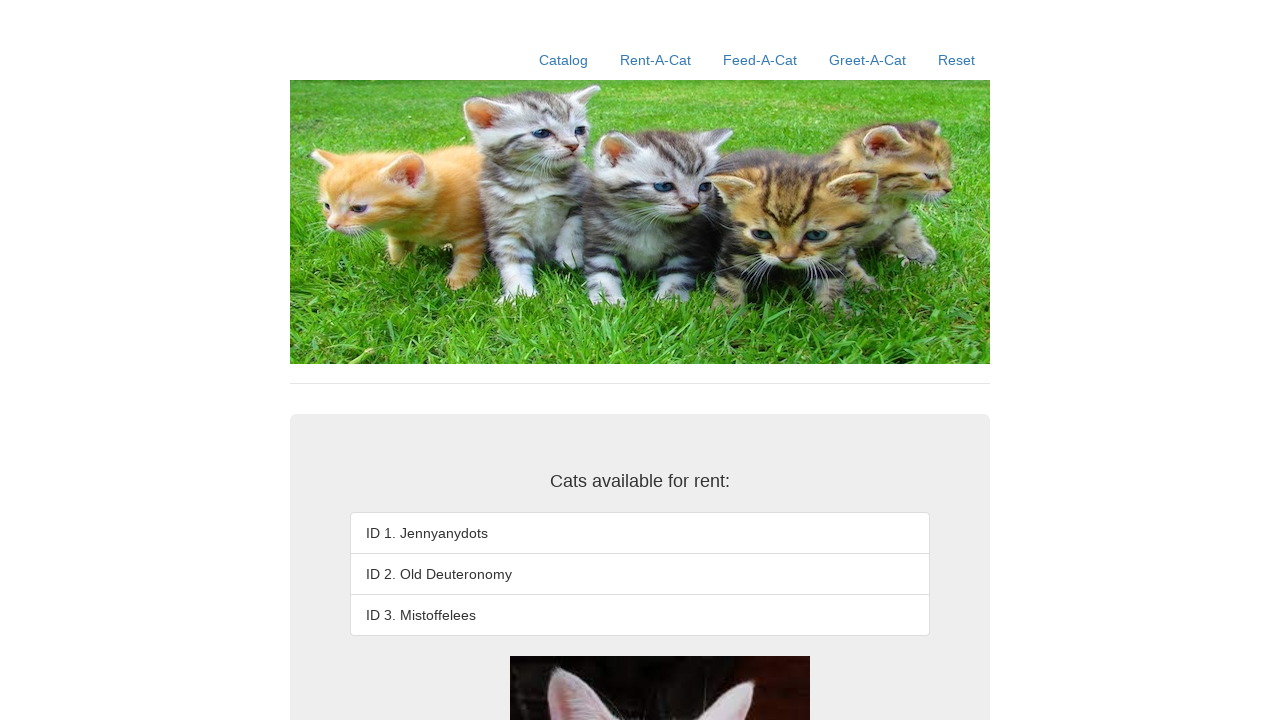

Clicked Feed-A-Cat link to navigate to the page at (760, 60) on text=Feed-A-Cat
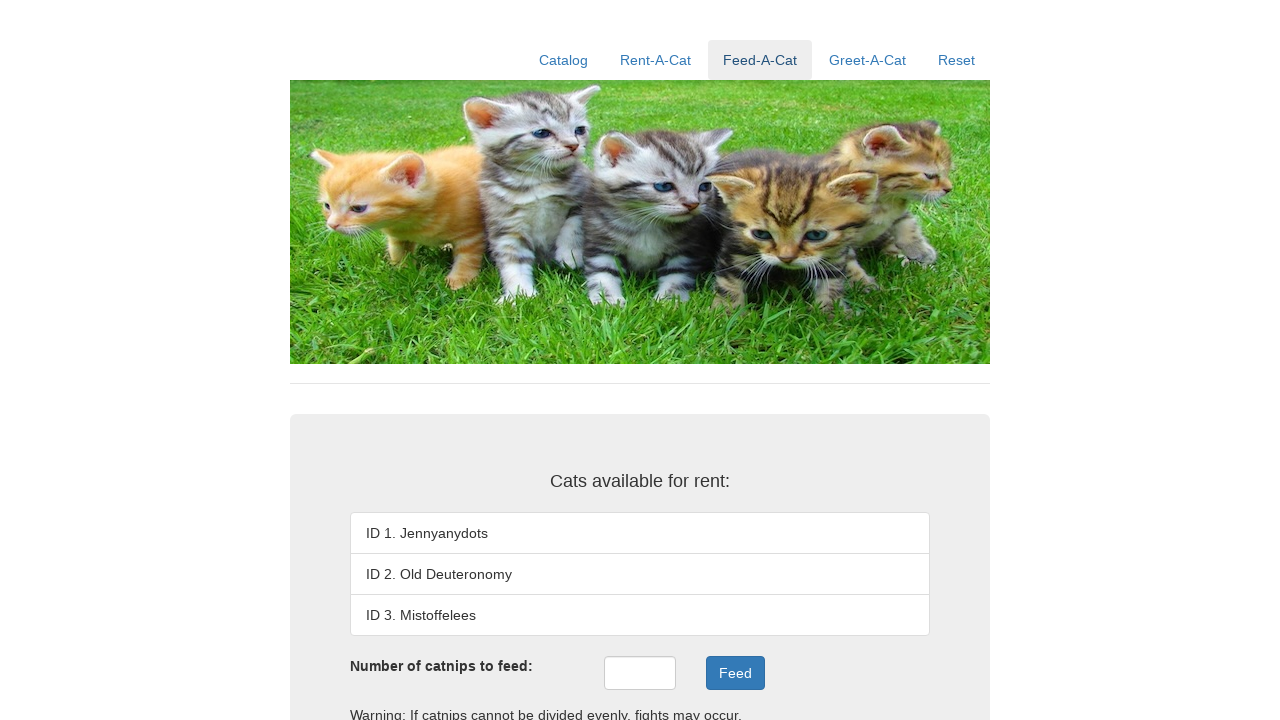

Verified Feed button is present on the Feed-A-Cat page
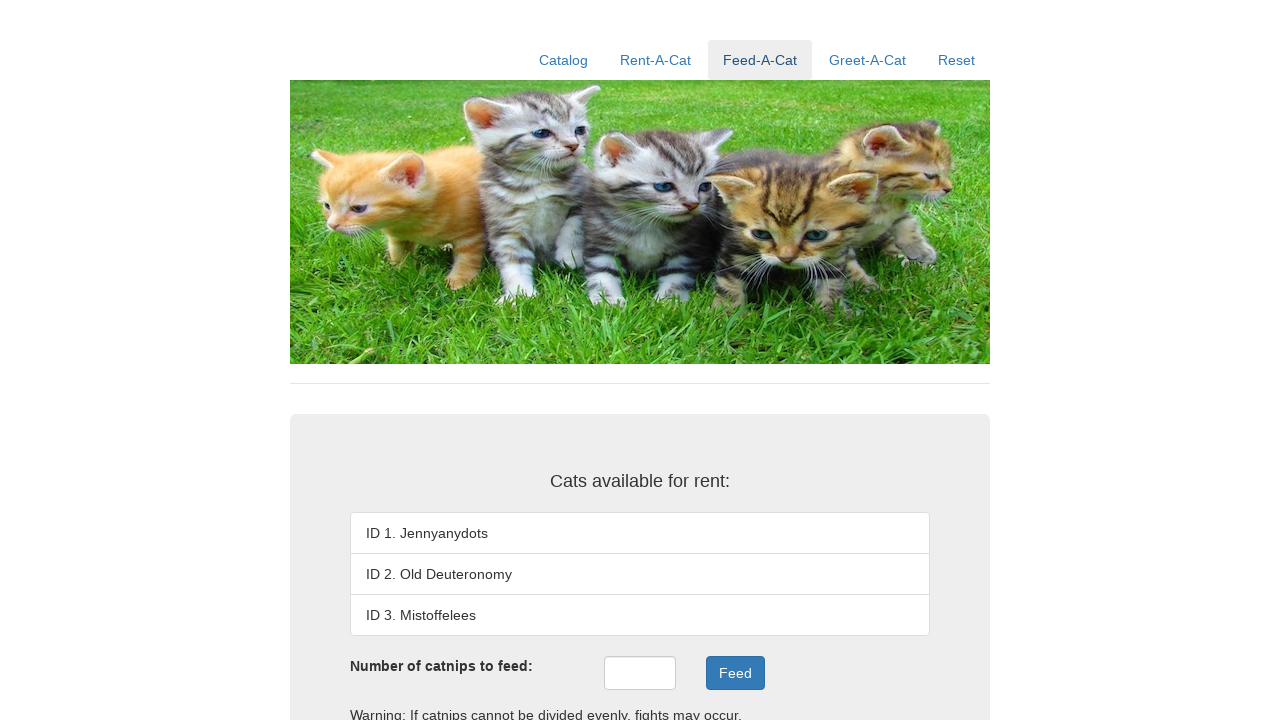

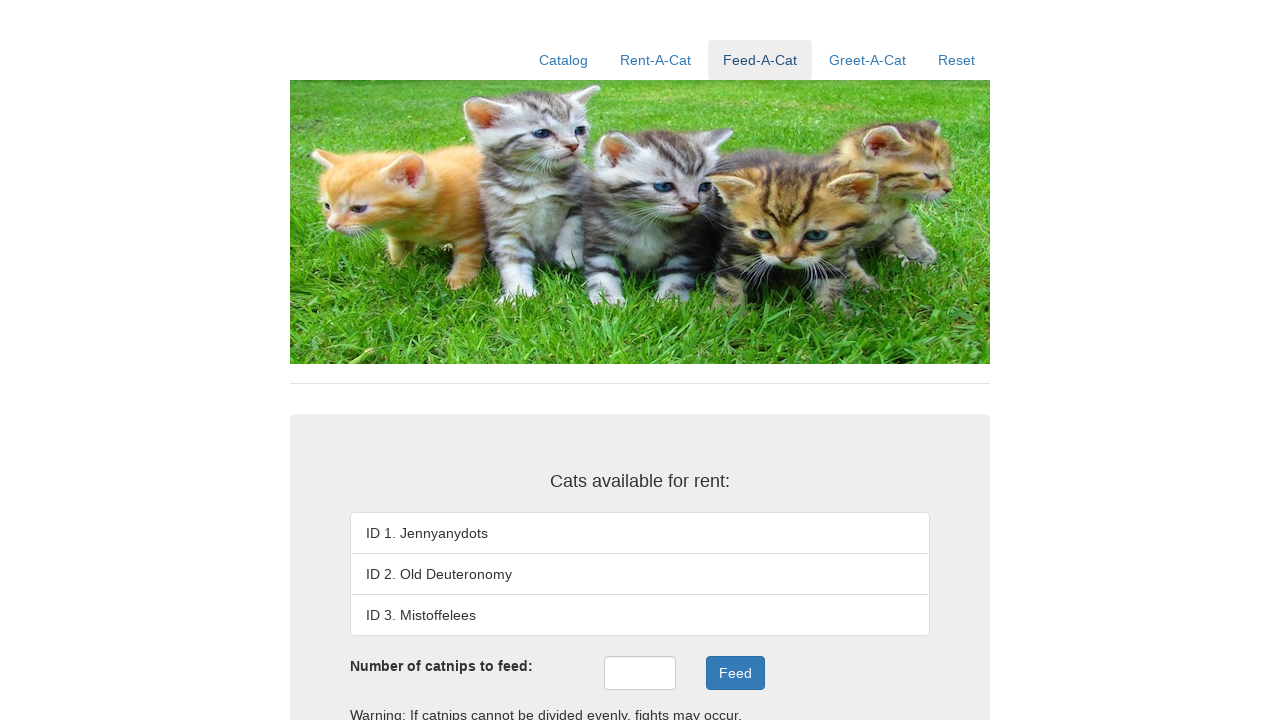